Tests Python.org search functionality by searching for "pycon" and verifying results are displayed

Starting URL: http://www.python.org

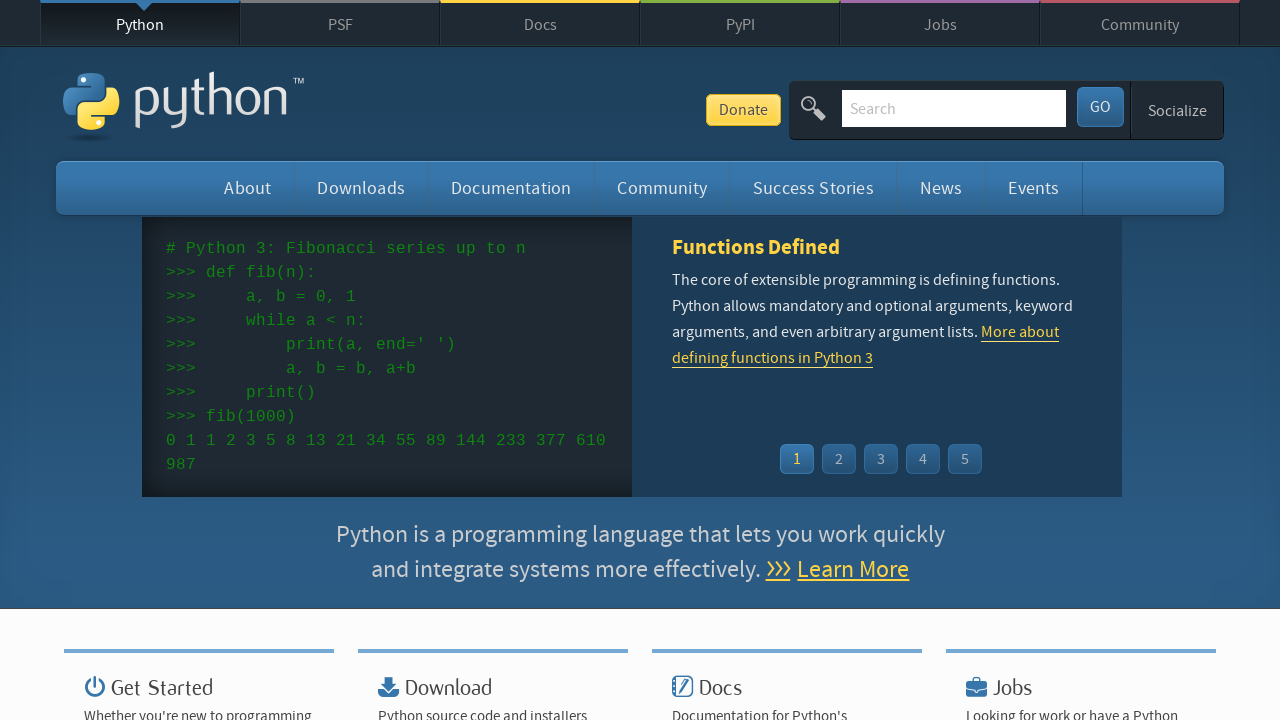

Located search input field
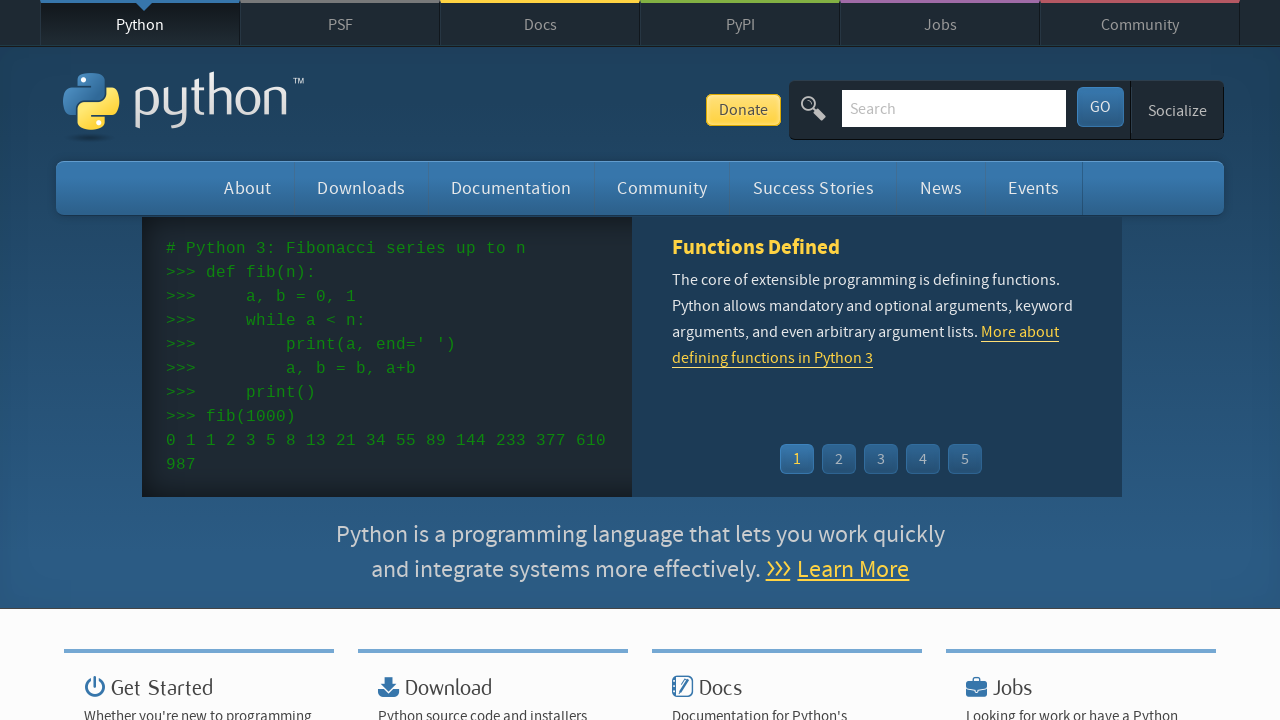

Cleared search input field on input[name='q']
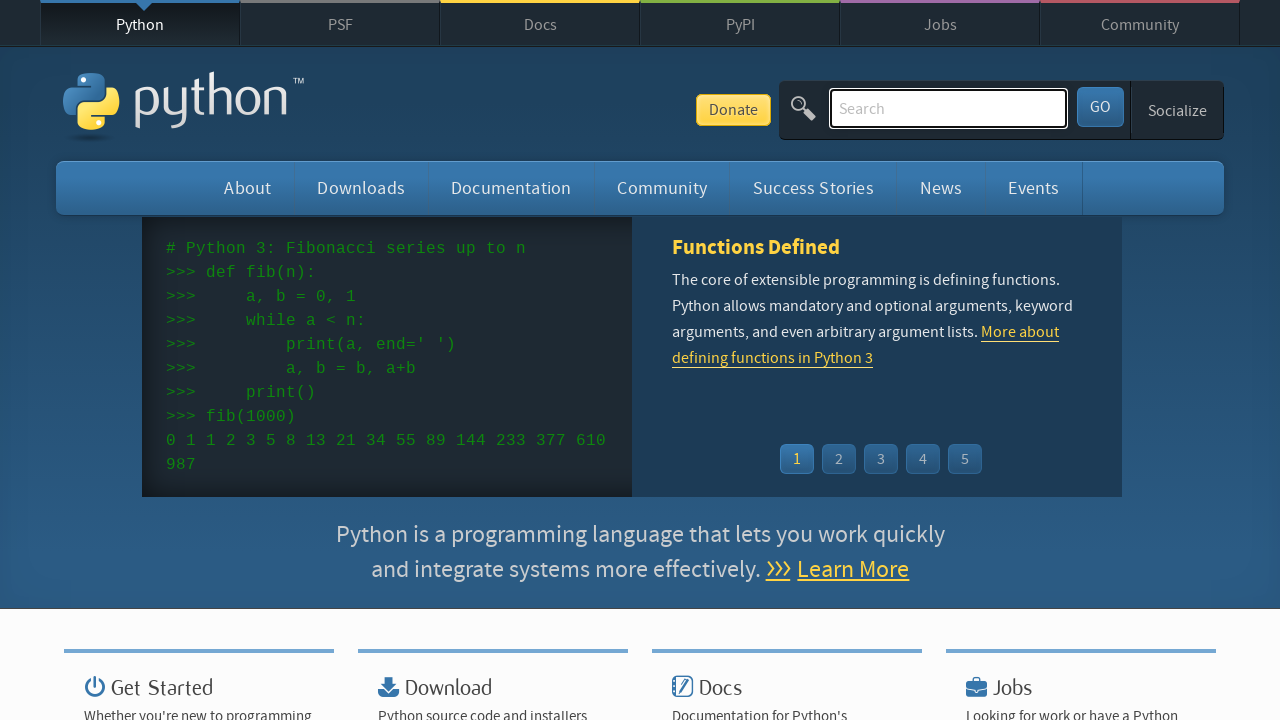

Filled search field with 'pycon' on input[name='q']
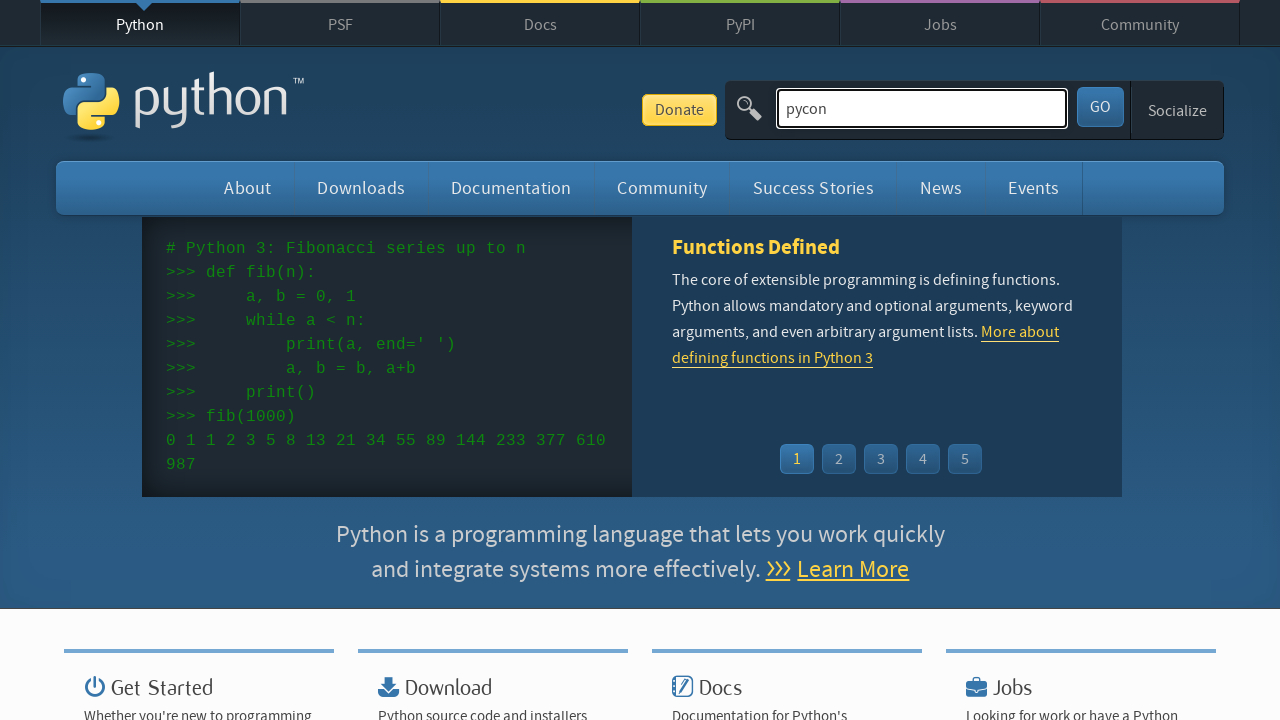

Pressed Enter to submit search on input[name='q']
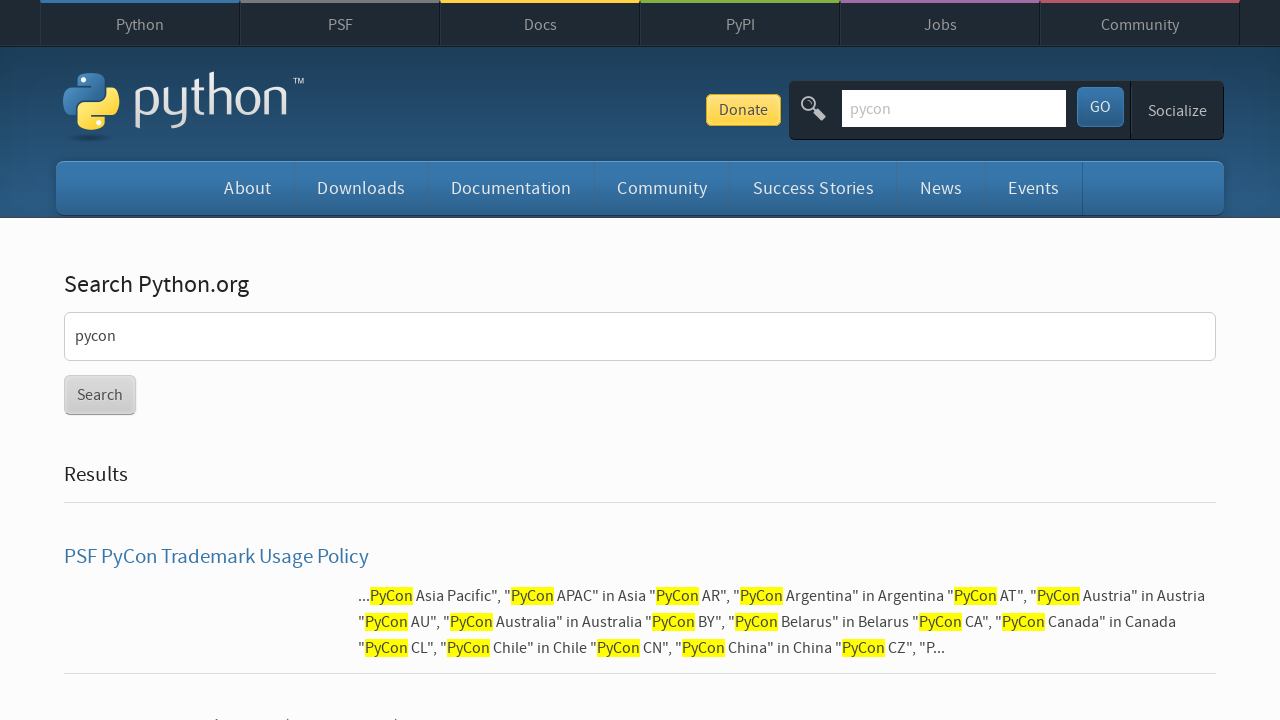

Waited for page to load (networkidle)
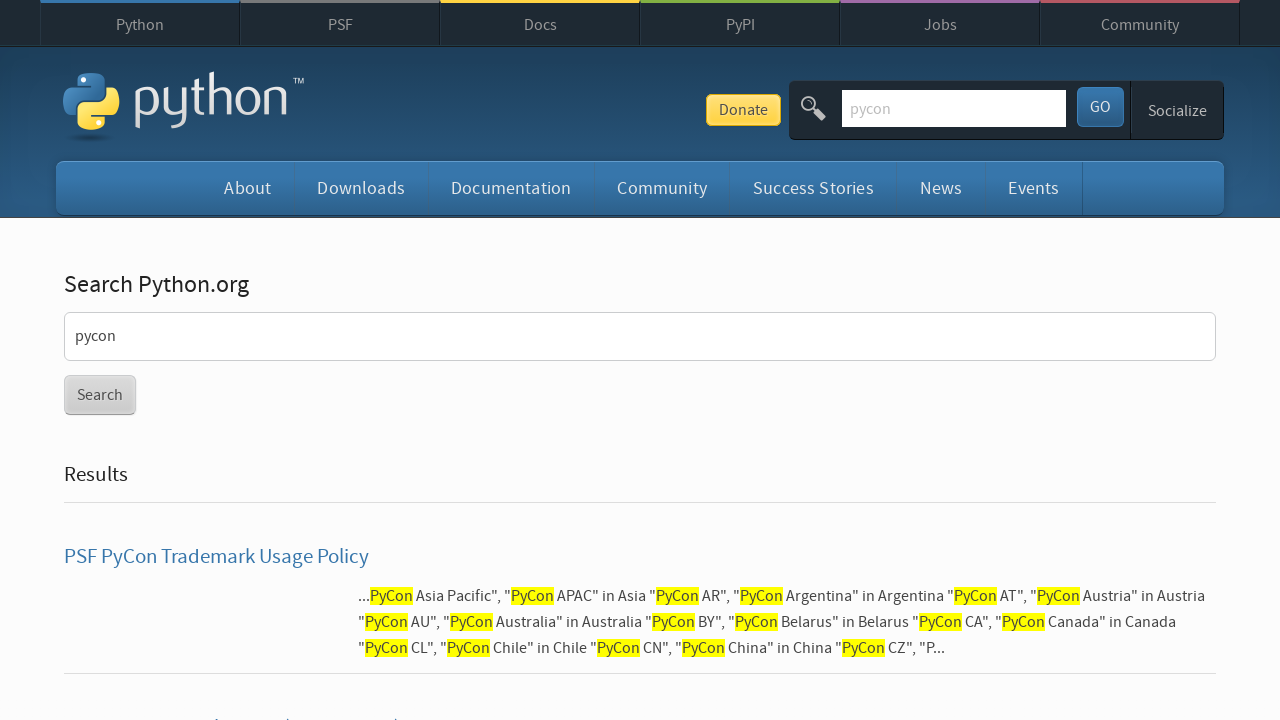

Verified search results are displayed (no 'No results found' message)
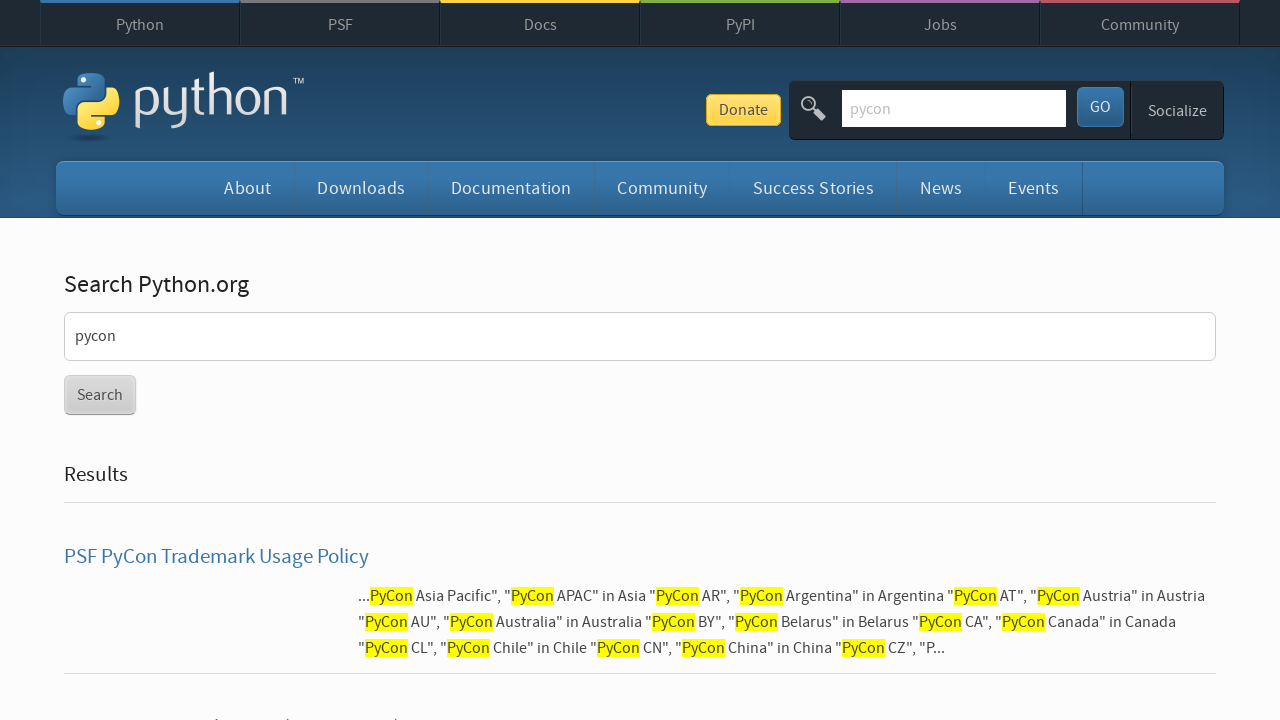

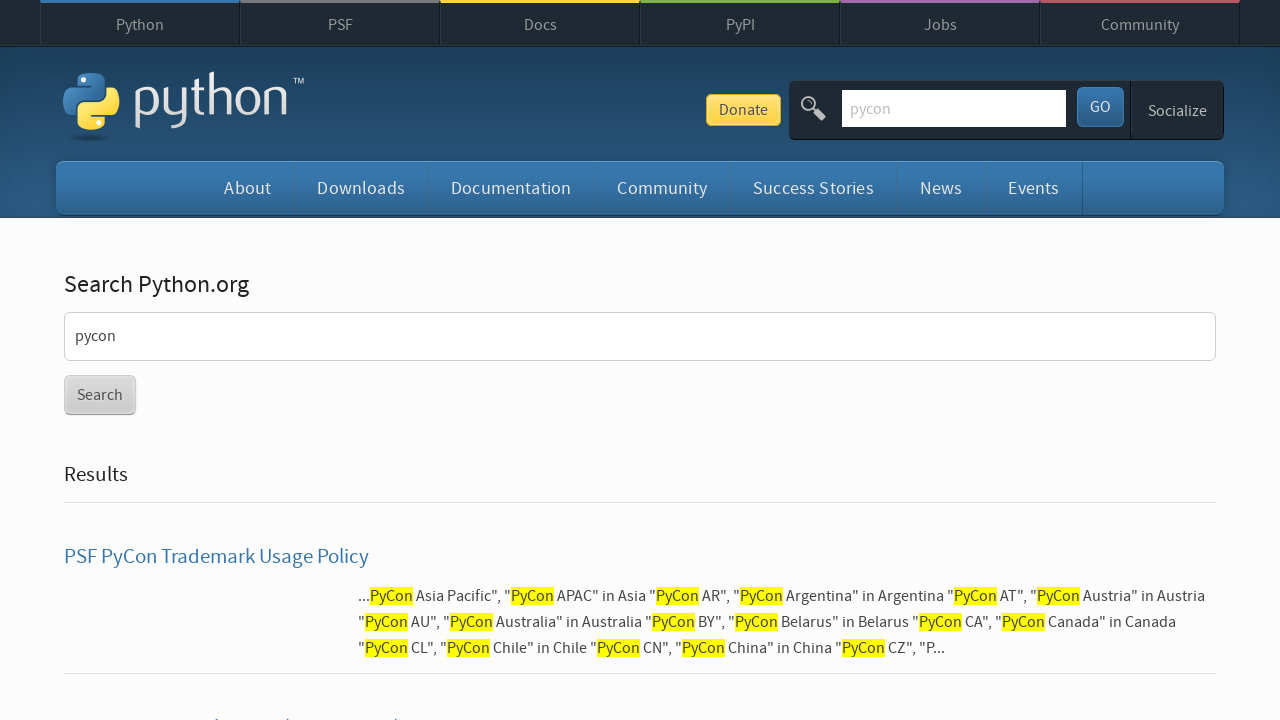